Tests checkbox functionality by verifying initial checkbox states, clicking both checkboxes to toggle them, and verifying the states have changed correctly.

Starting URL: http://theinternet.przyklady.javastart.pl/checkboxes

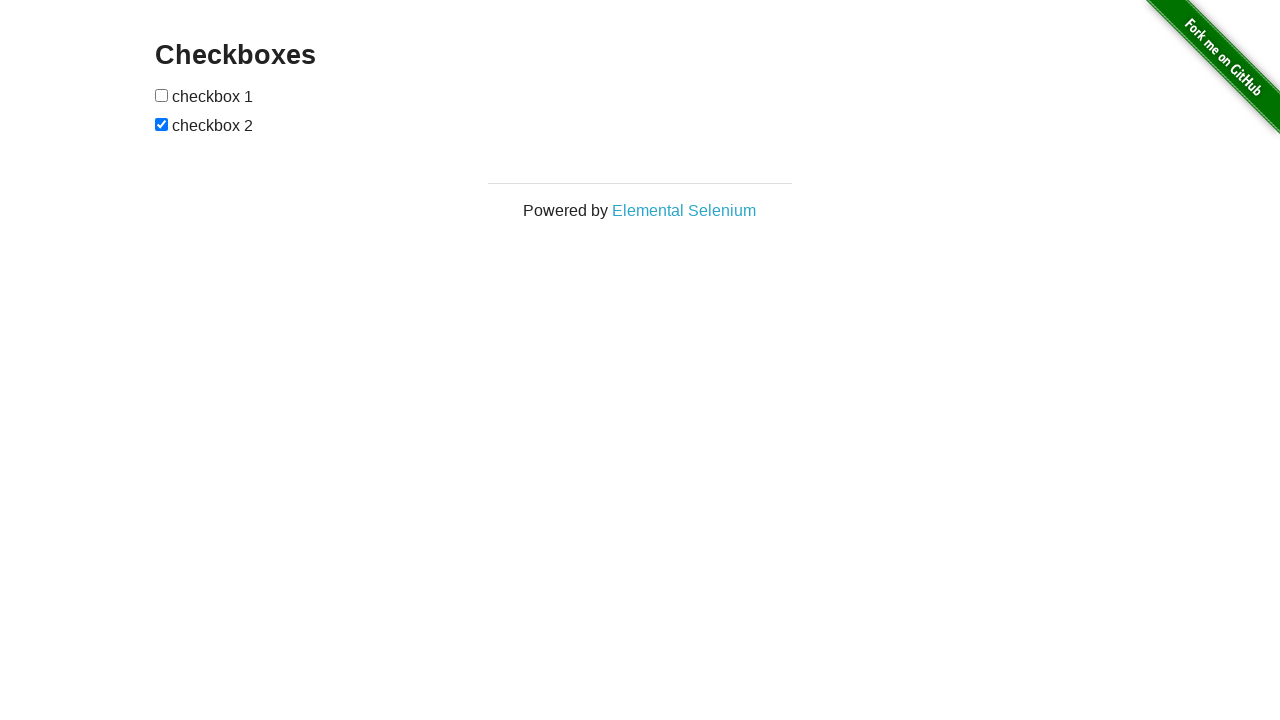

Located first checkbox element
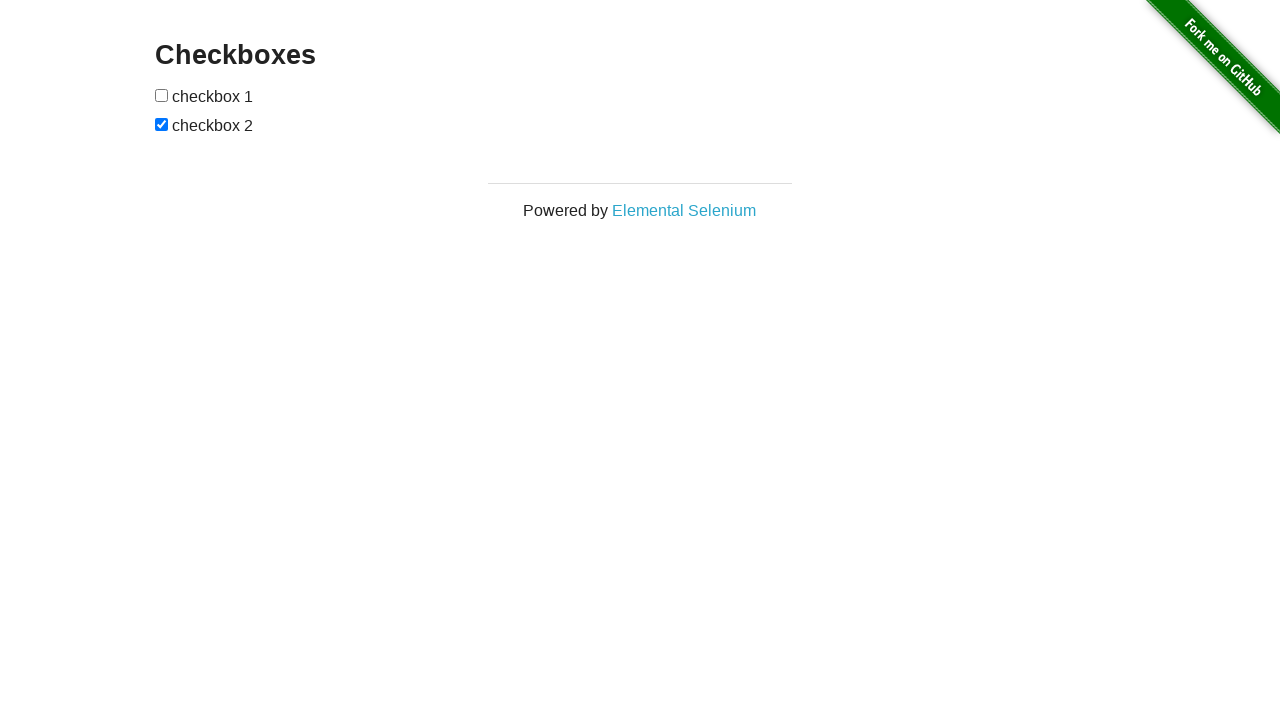

Located second checkbox element
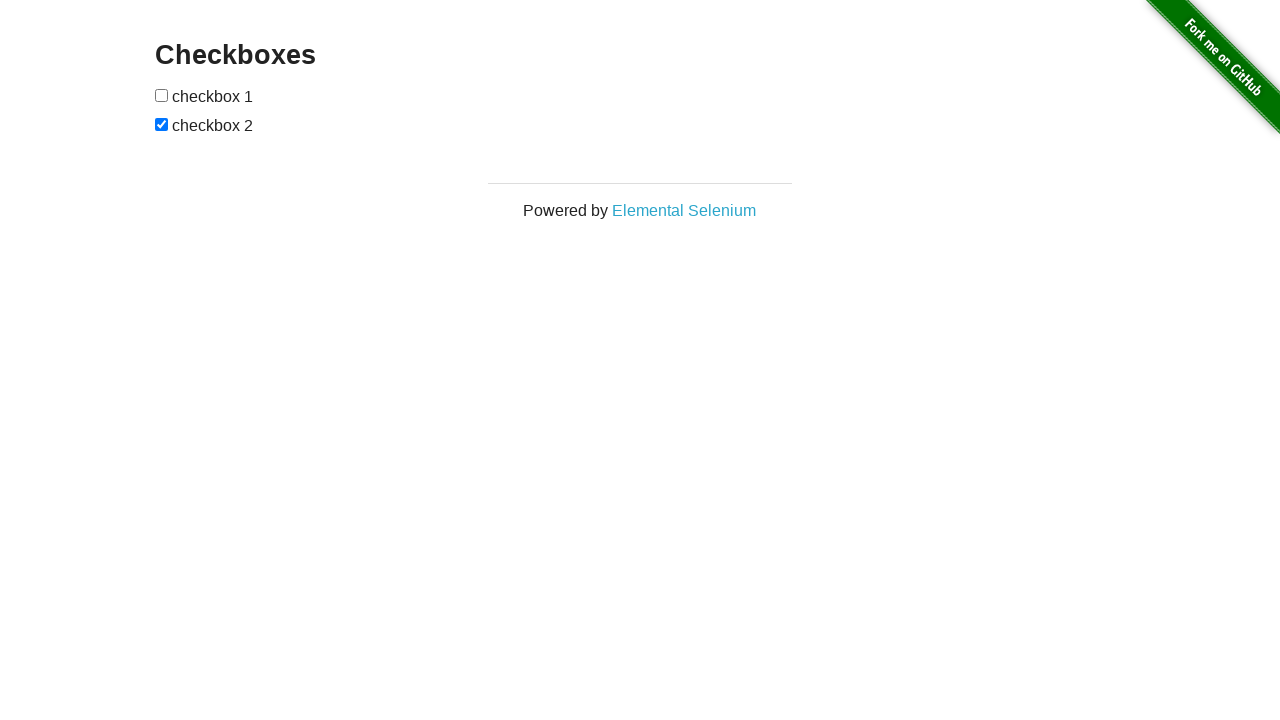

Verified first checkbox is initially unchecked
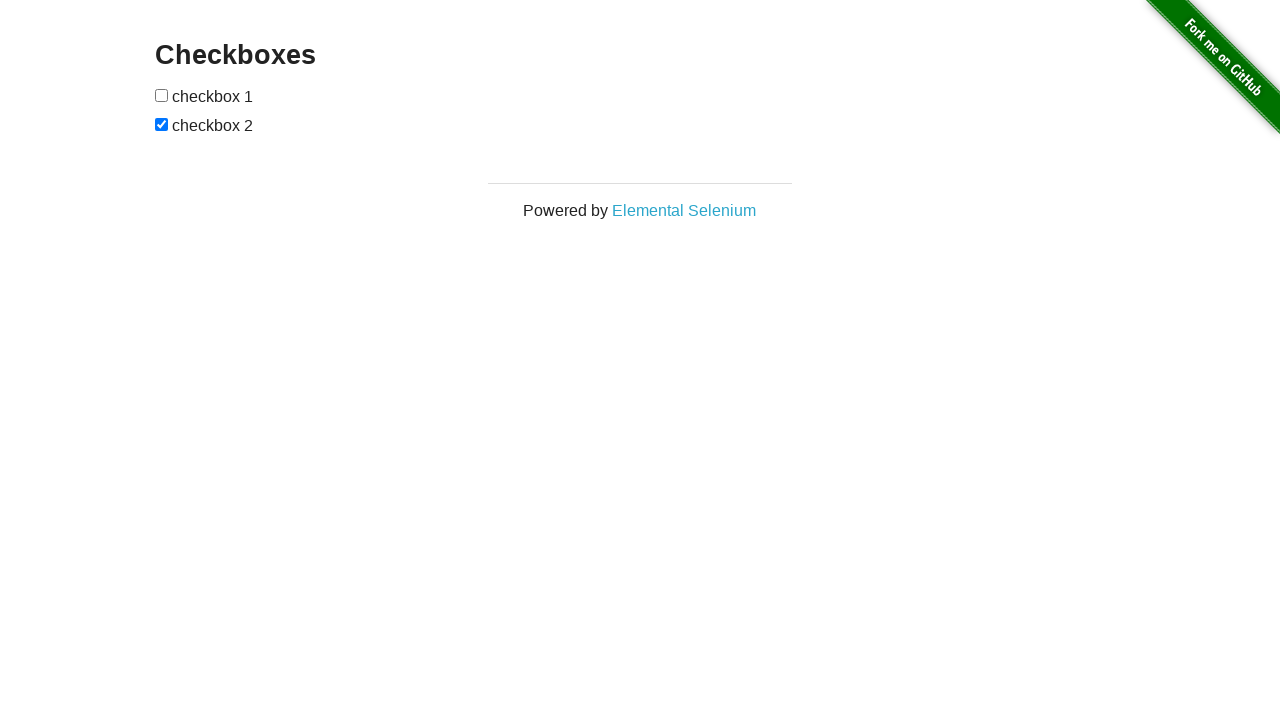

Verified second checkbox is initially checked
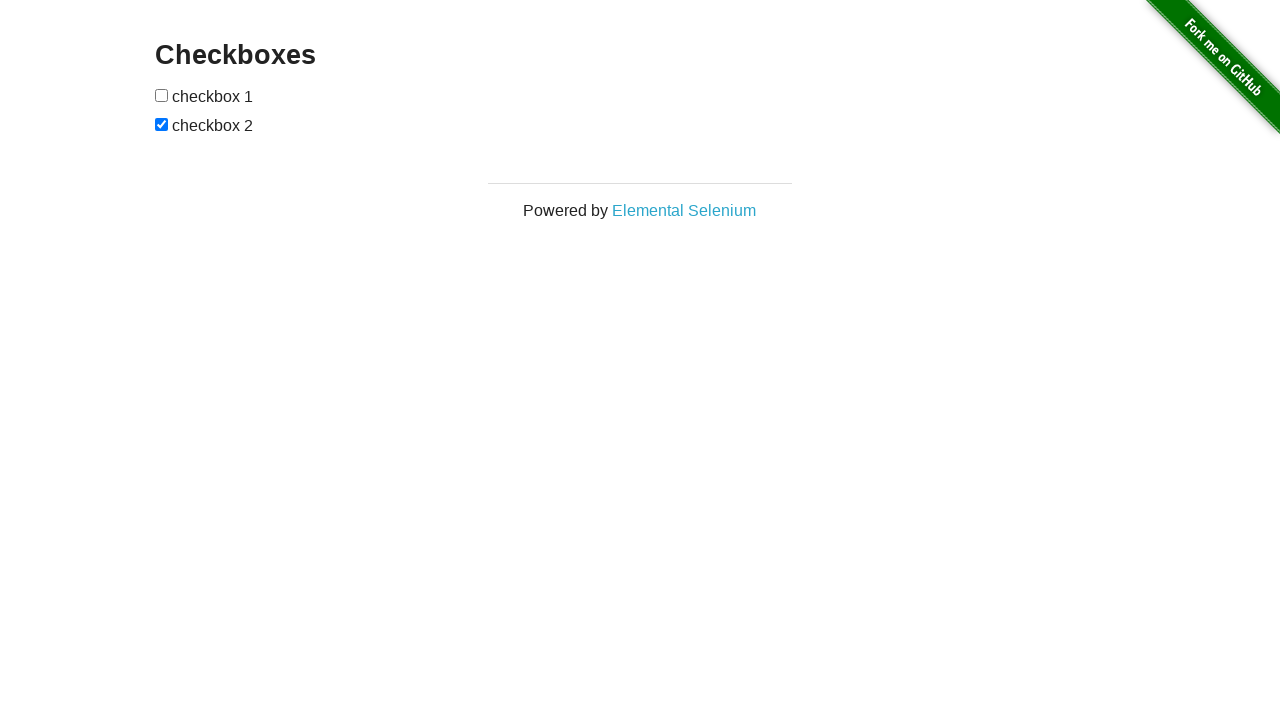

Clicked first checkbox to toggle it at (162, 95) on xpath=//*[@id='checkboxes']/input[1]
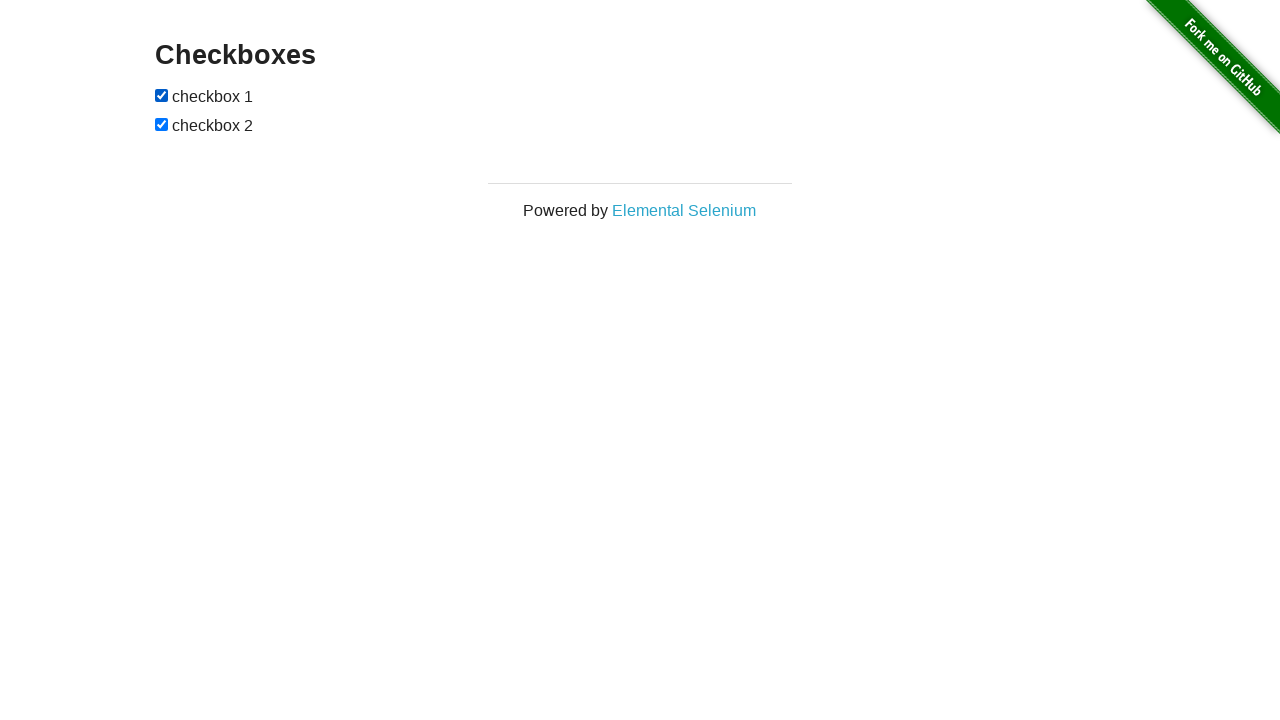

Clicked second checkbox to toggle it at (162, 124) on xpath=//*[@id='checkboxes']/input[2]
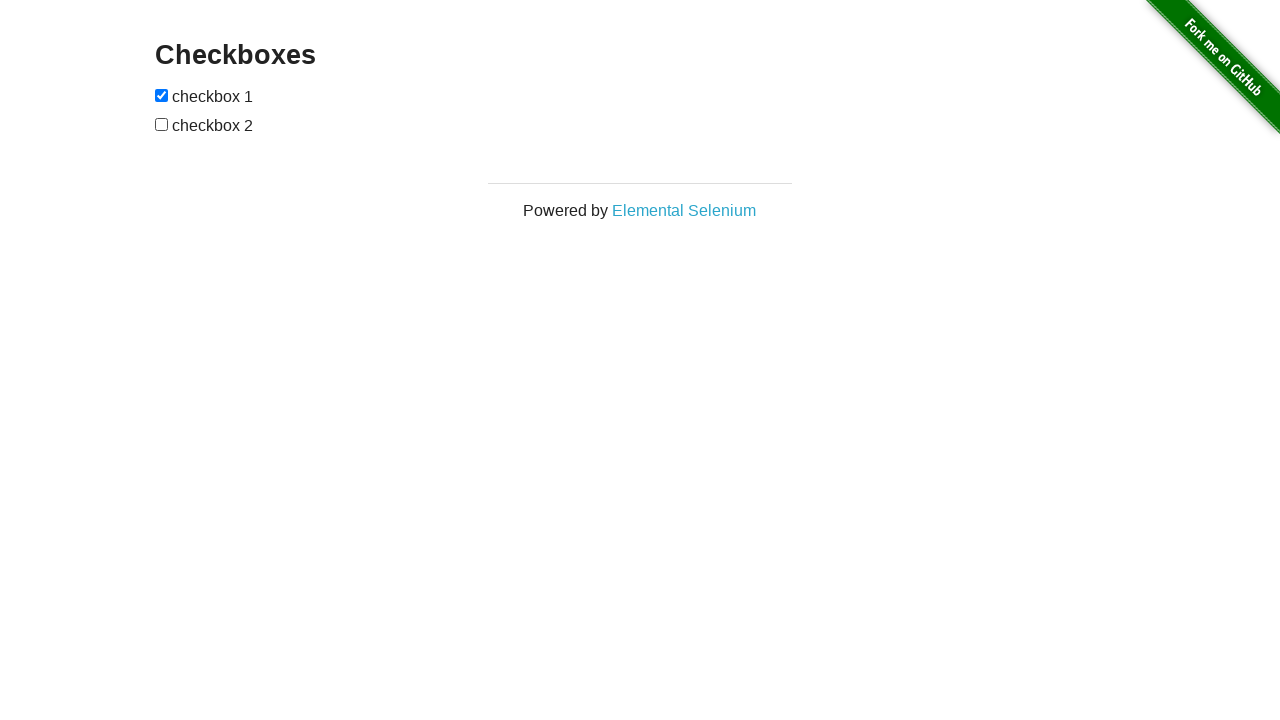

Verified first checkbox is now checked
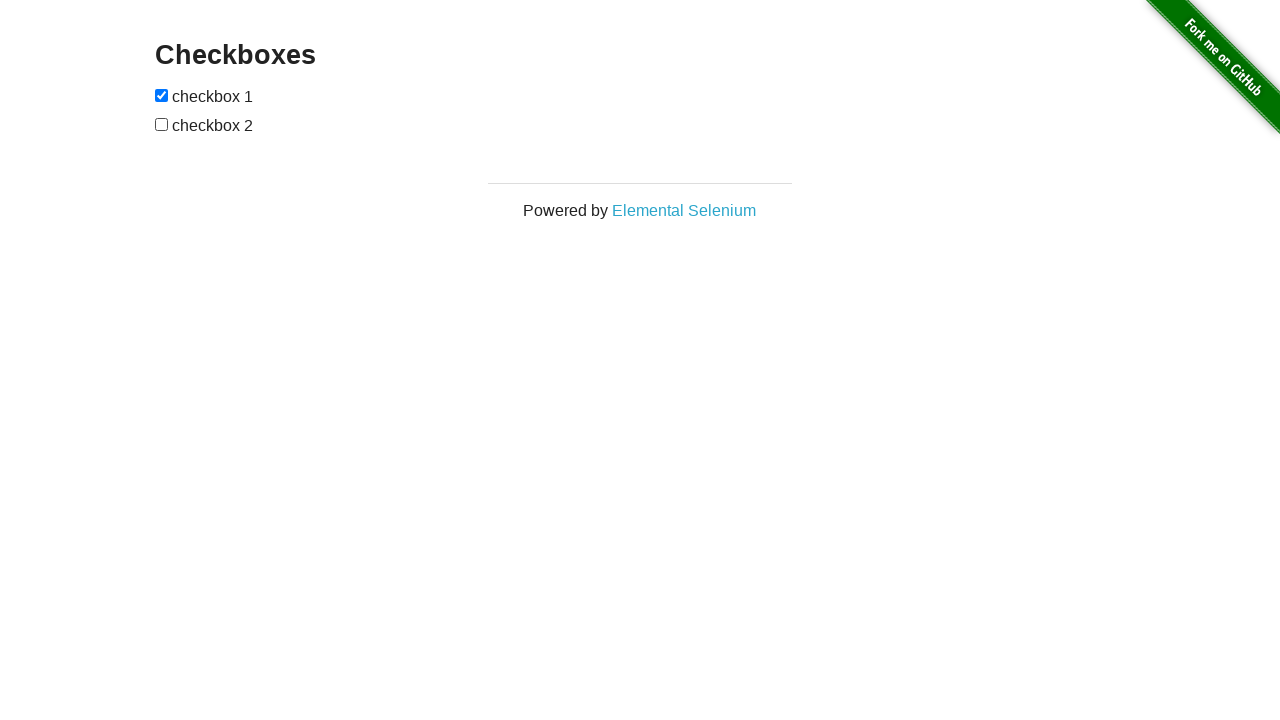

Verified second checkbox is now unchecked
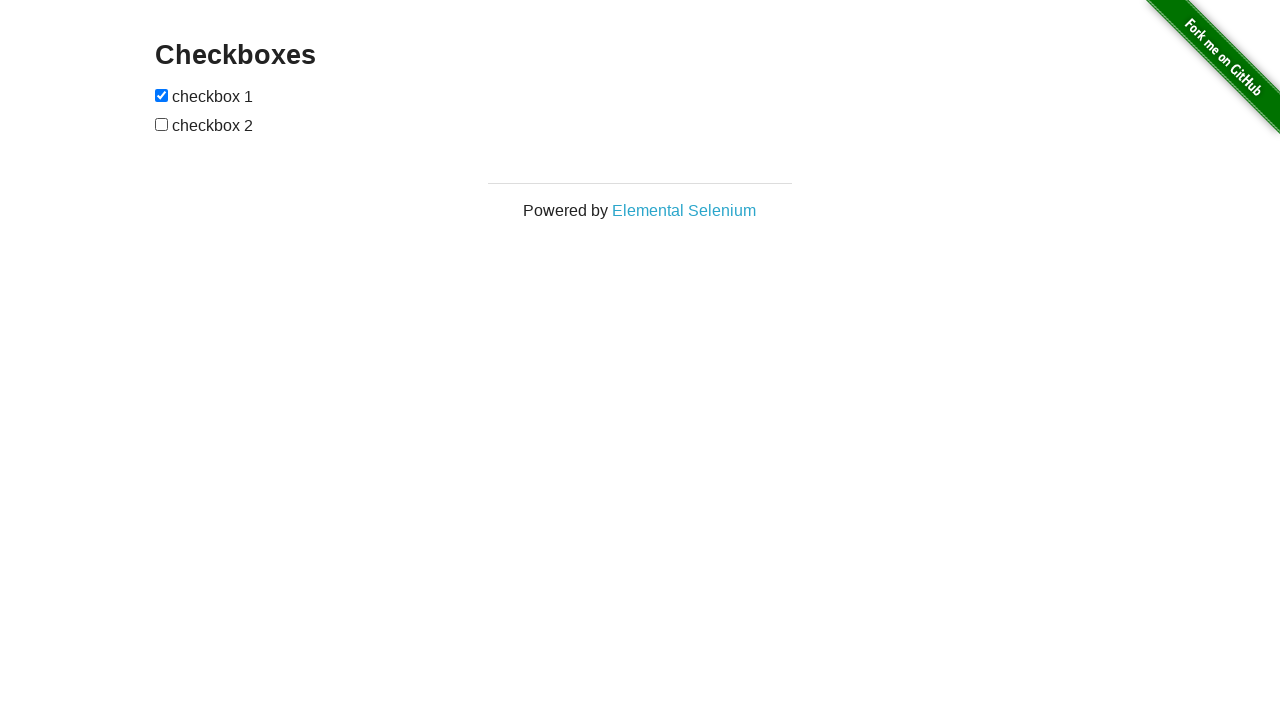

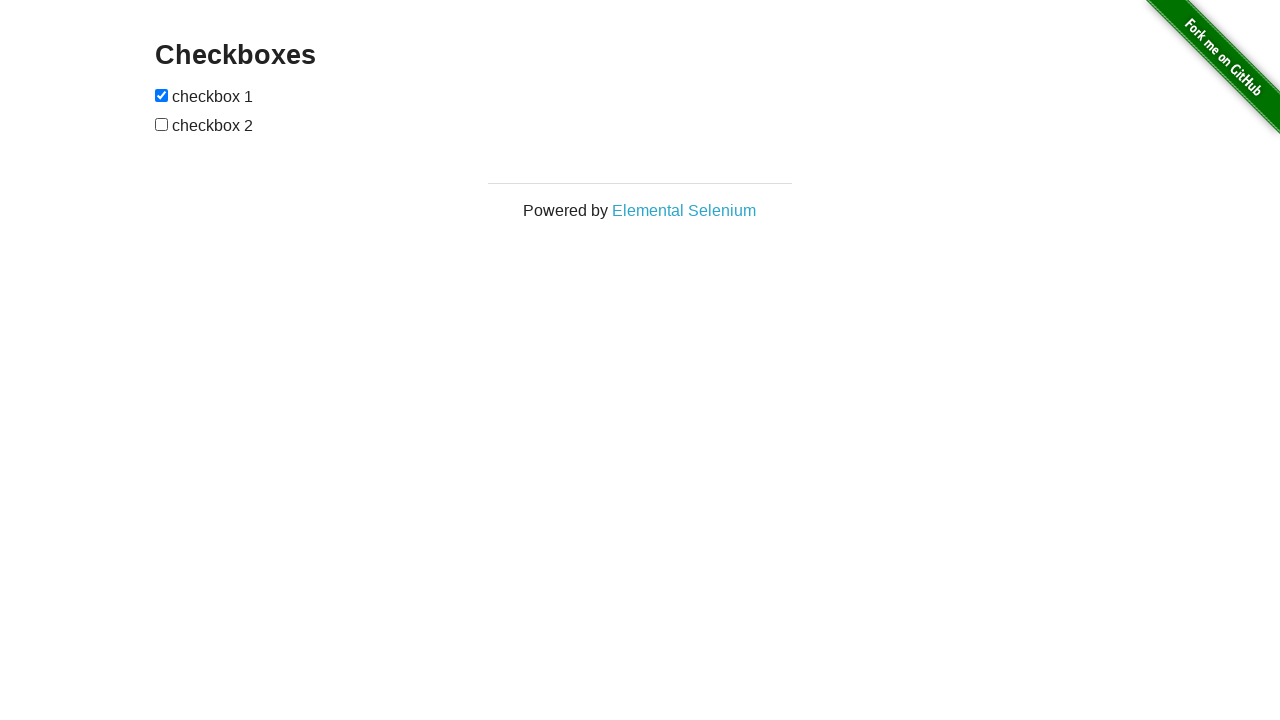